Tests handling of a prompt alert by clicking a button that triggers the prompt, entering text, and accepting it.

Starting URL: https://demoqa.com/alerts

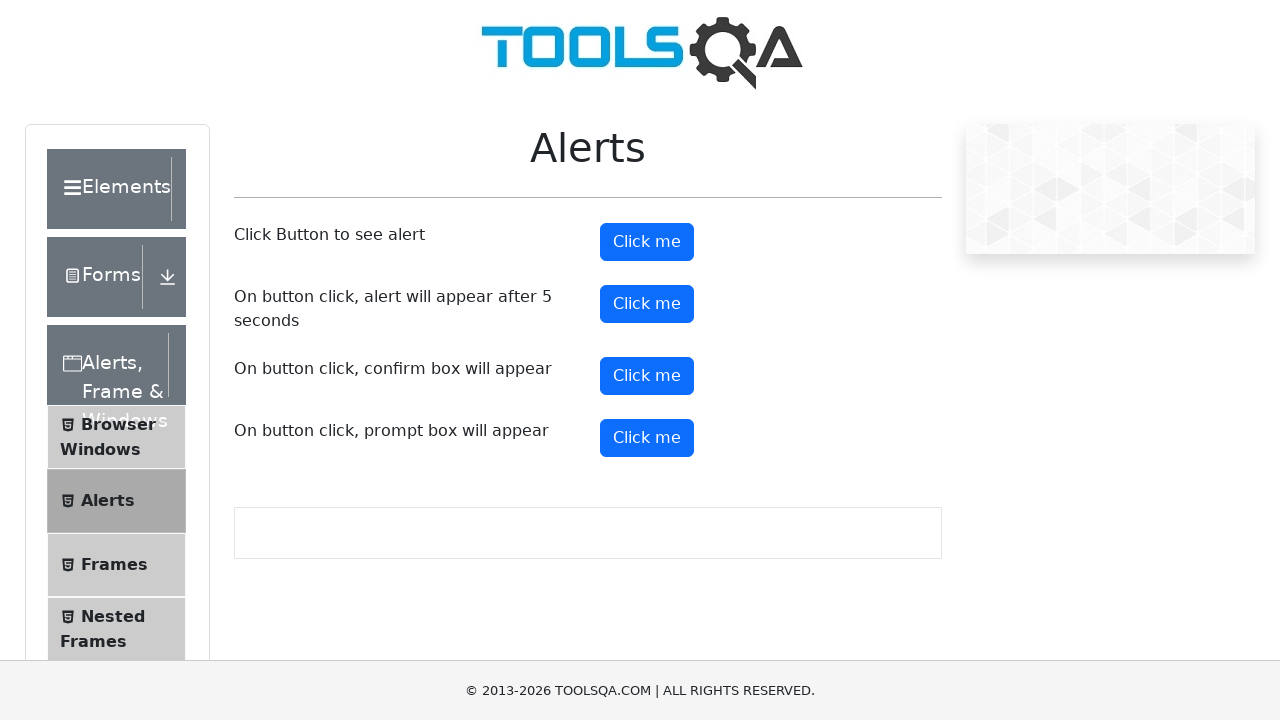

Set up dialog handler to accept prompt with text 'Accepting the alert'
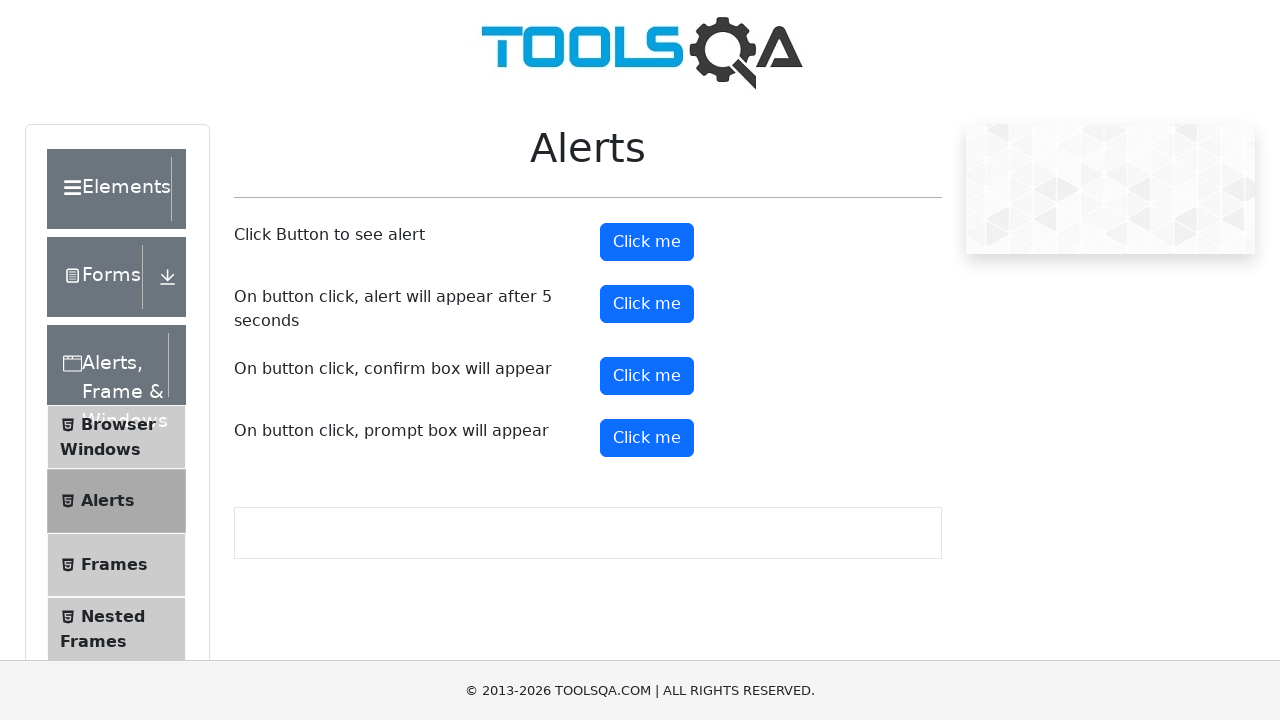

Clicked prompt alert button at (647, 438) on #promtButton
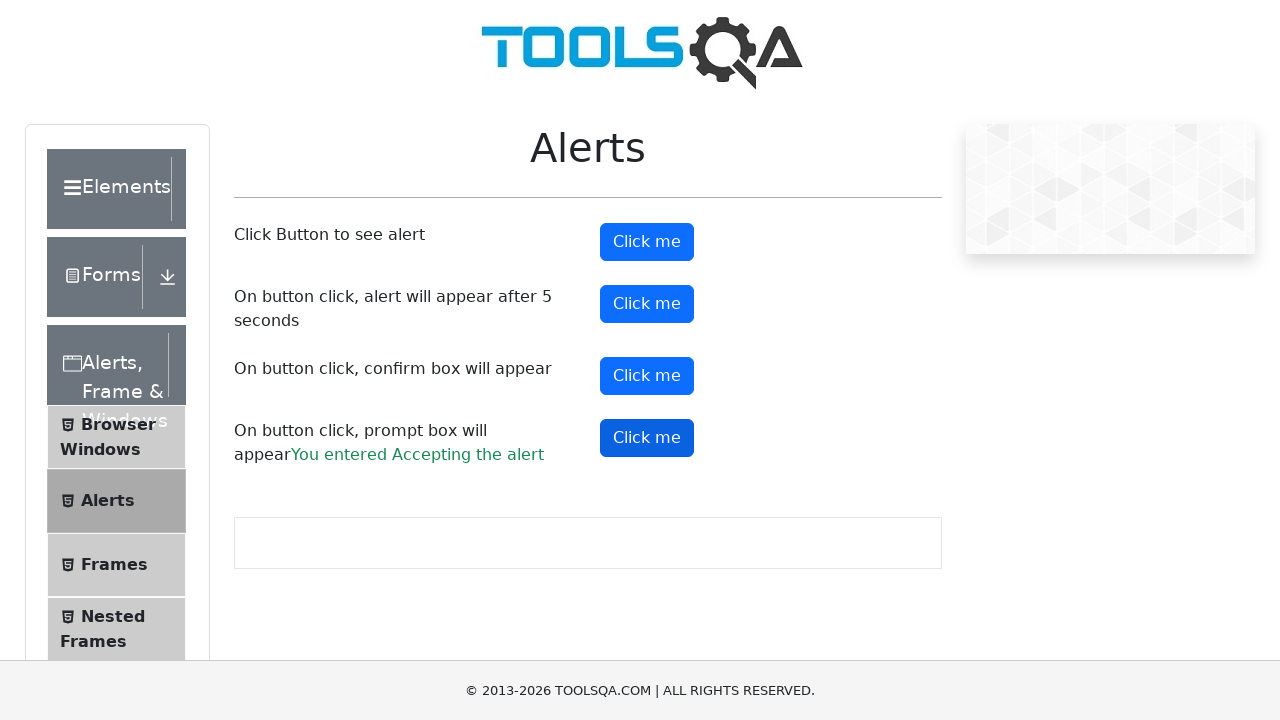

Waited 1000ms for prompt alert to be processed
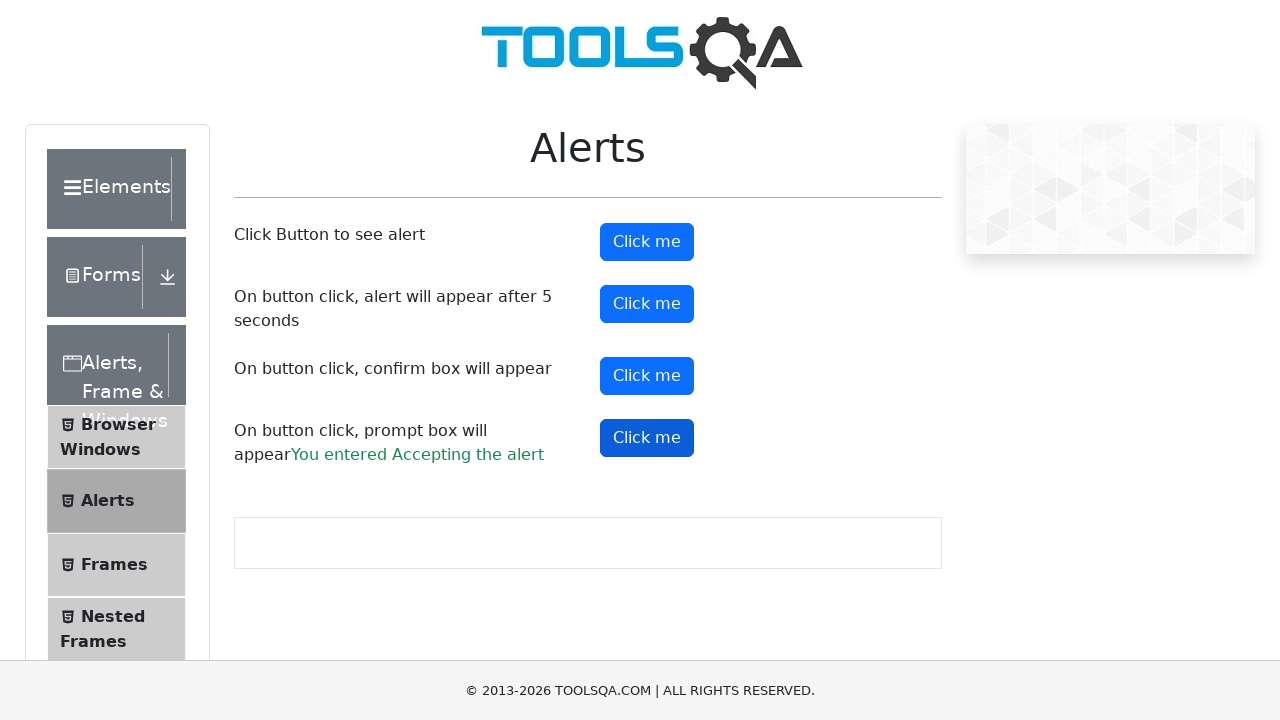

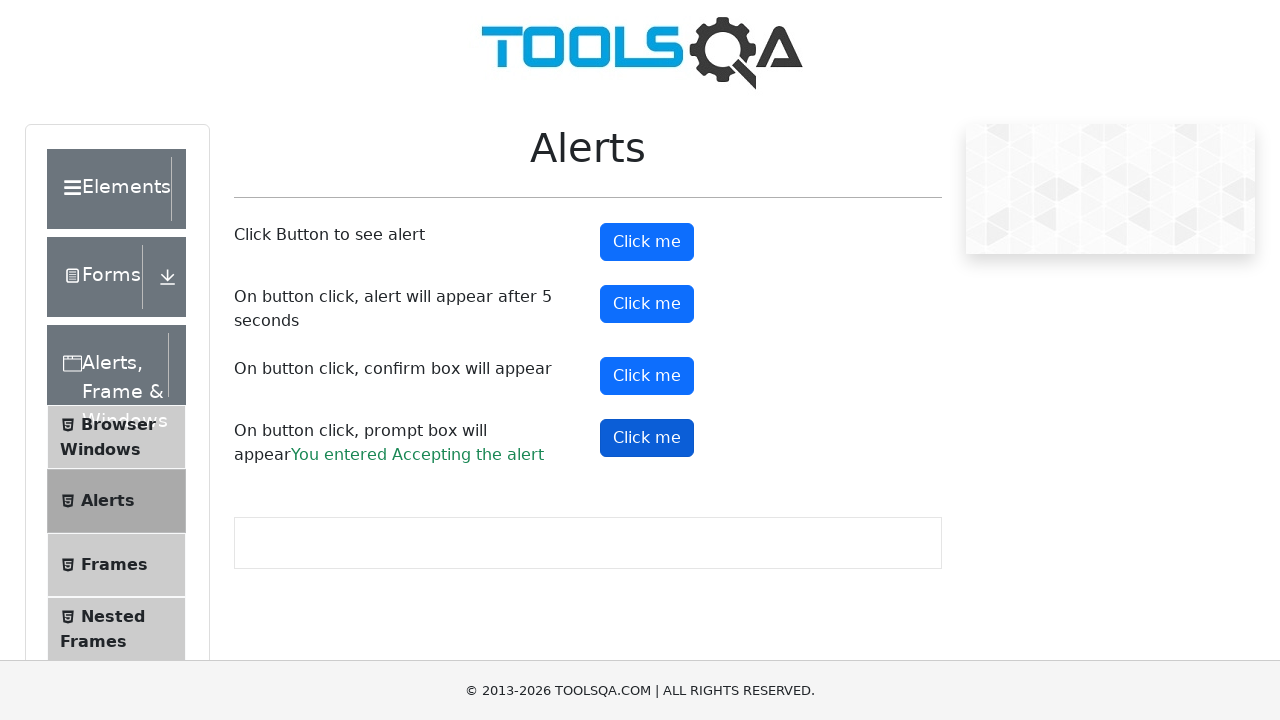